Tests explicit wait for element invisibility by clicking a button and waiting for loading indicator to disappear

Starting URL: https://automationfc.github.io/dynamic-loading/

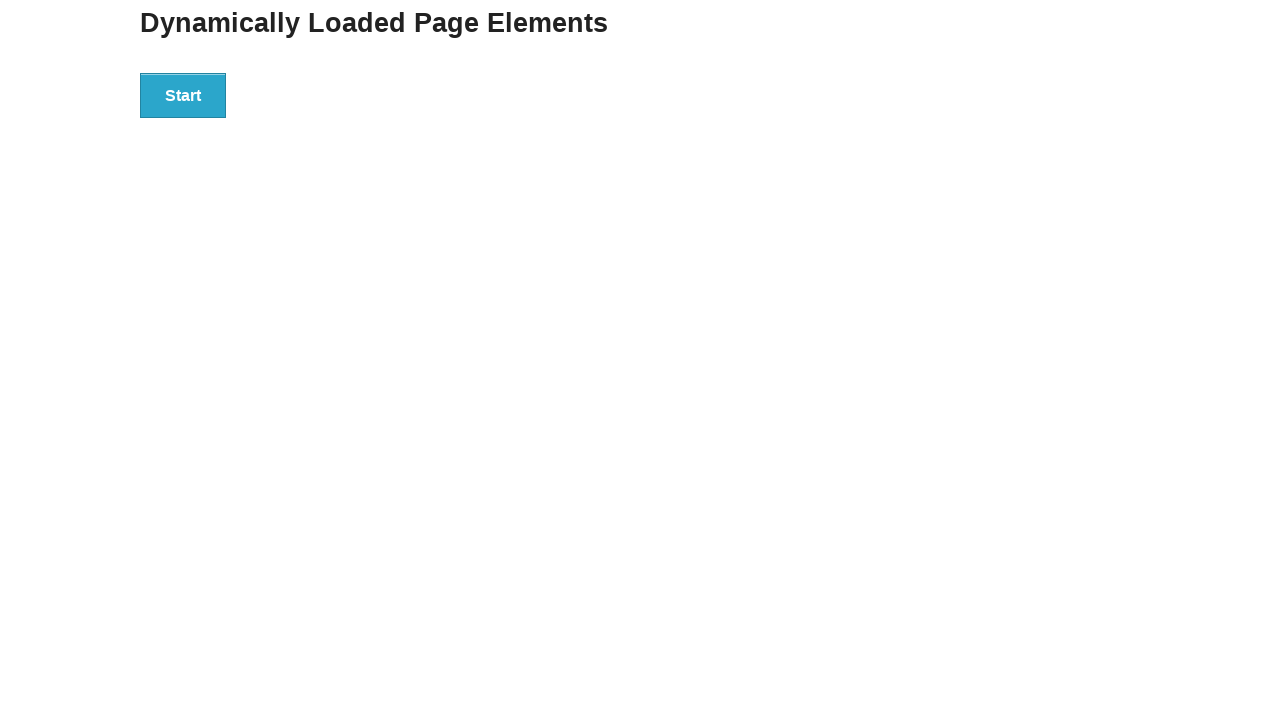

Waited for start button to be visible
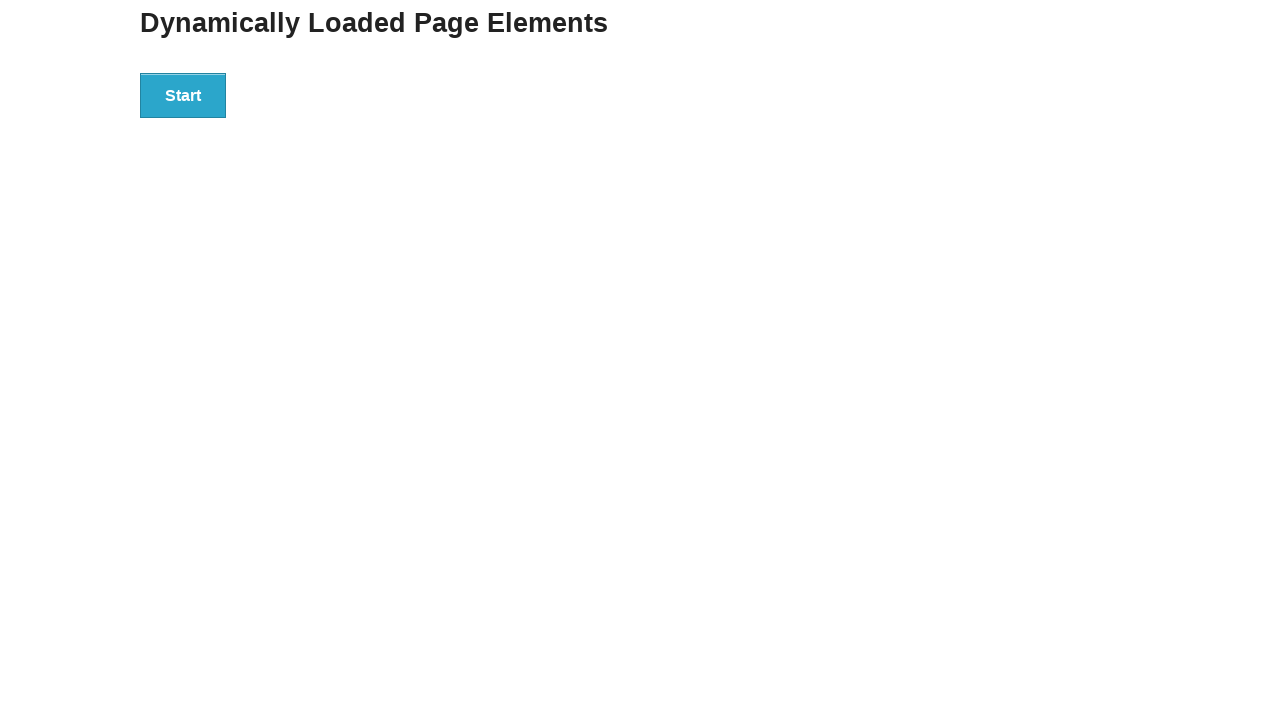

Clicked the start button at (183, 95) on div#start>button
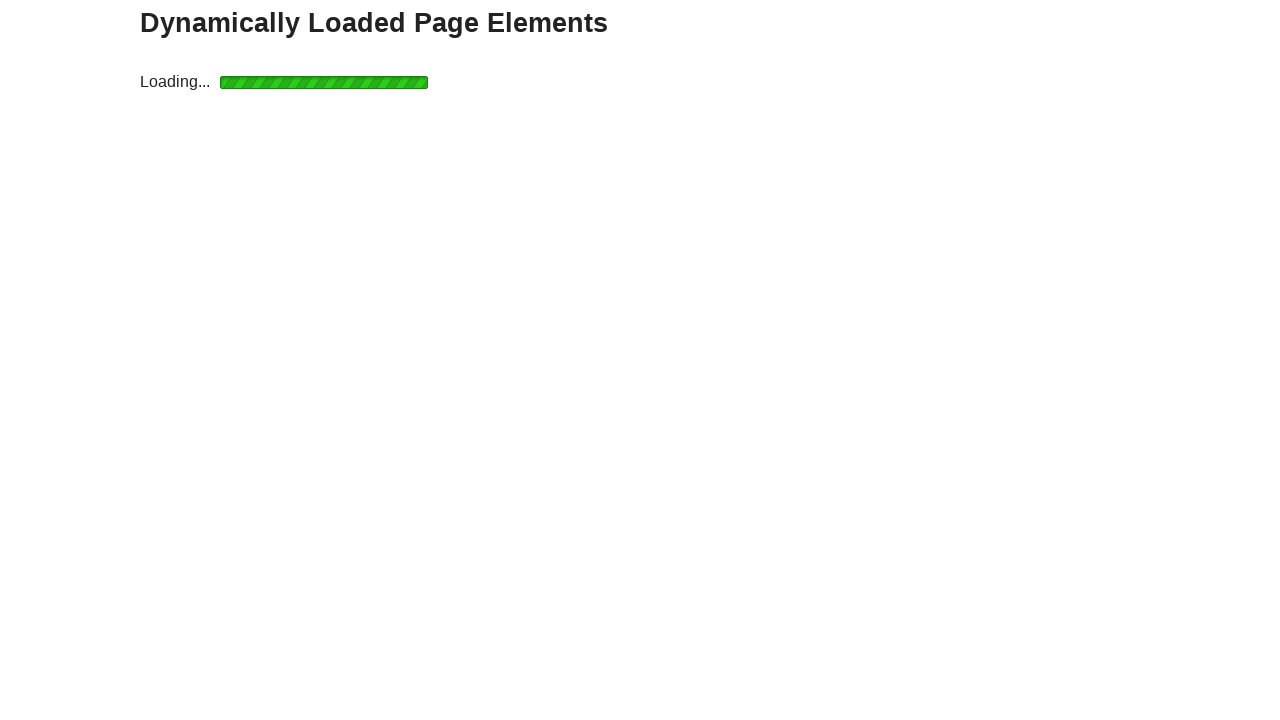

Waited for loading indicator to disappear
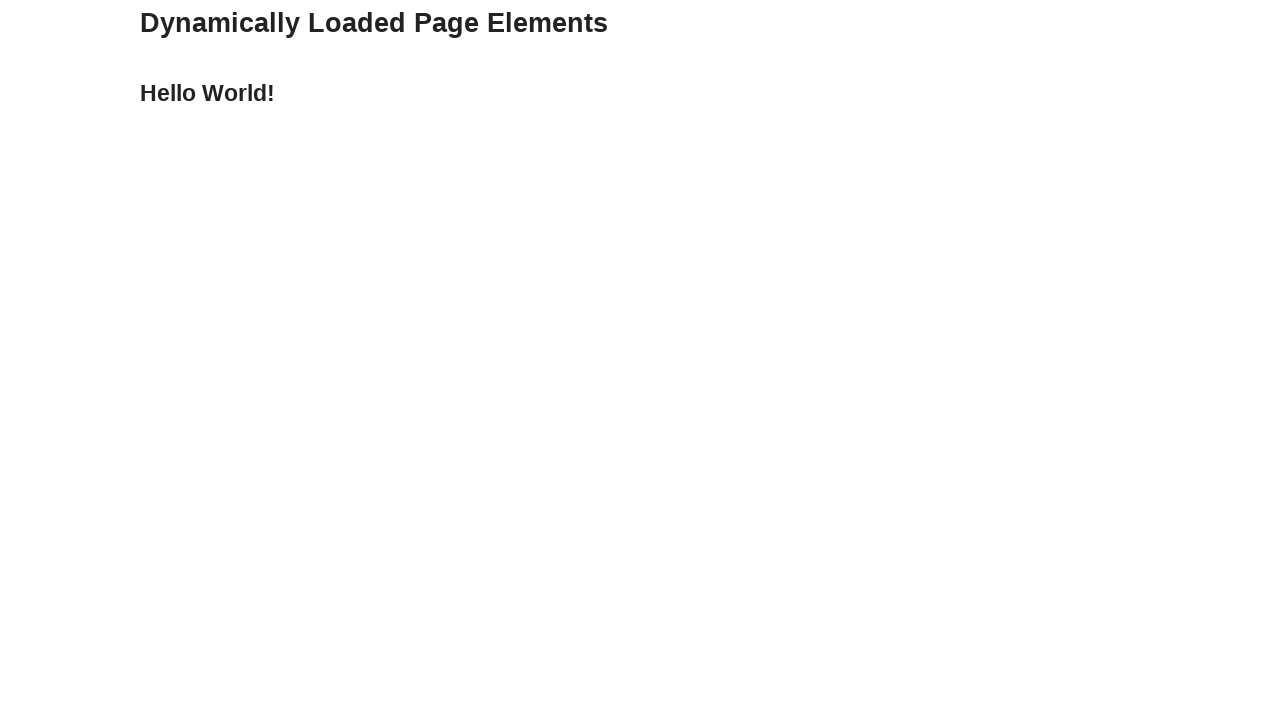

Verified result text equals 'Hello World!'
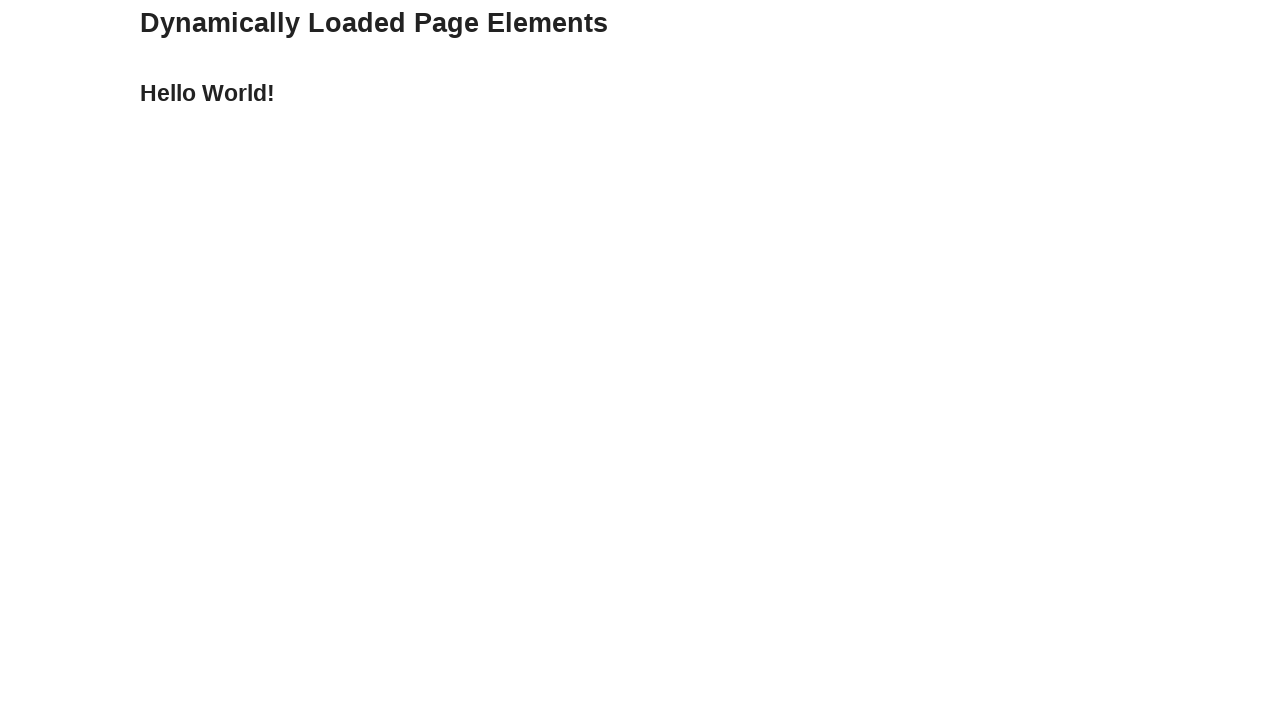

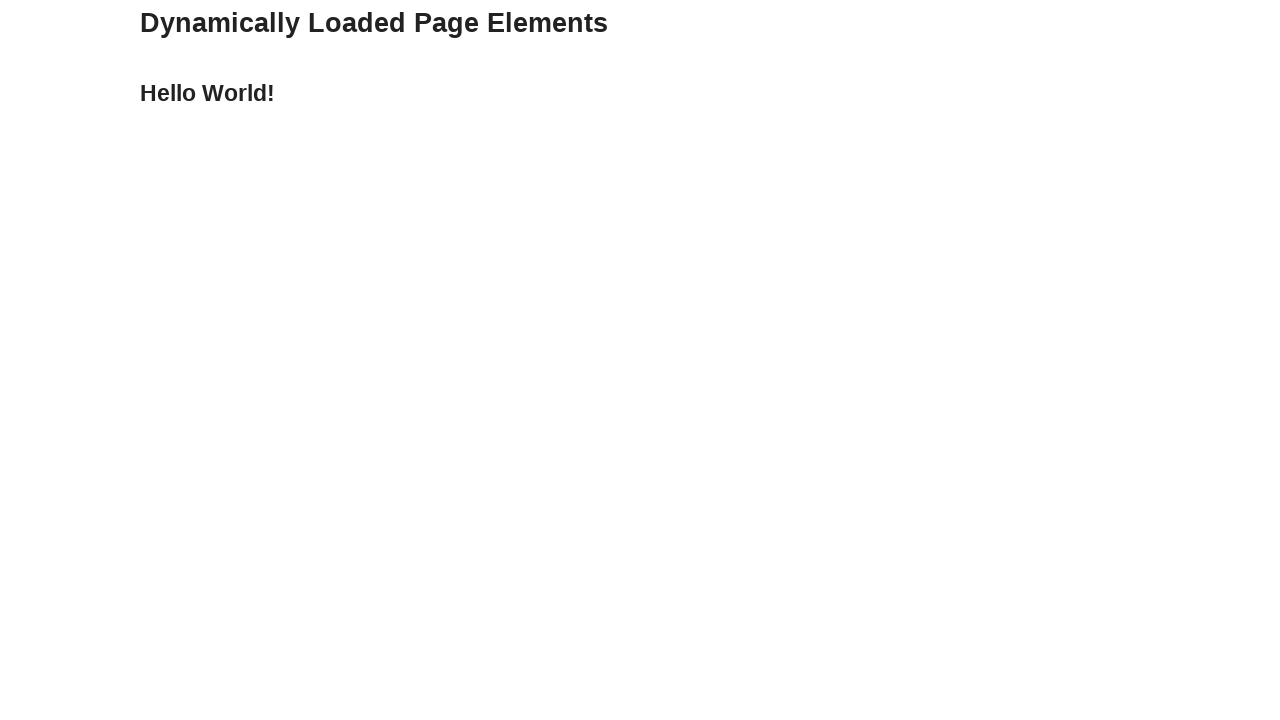